Tests clicking a link that opens a popup window on a test/demo page

Starting URL: https://omayo.blogspot.com/

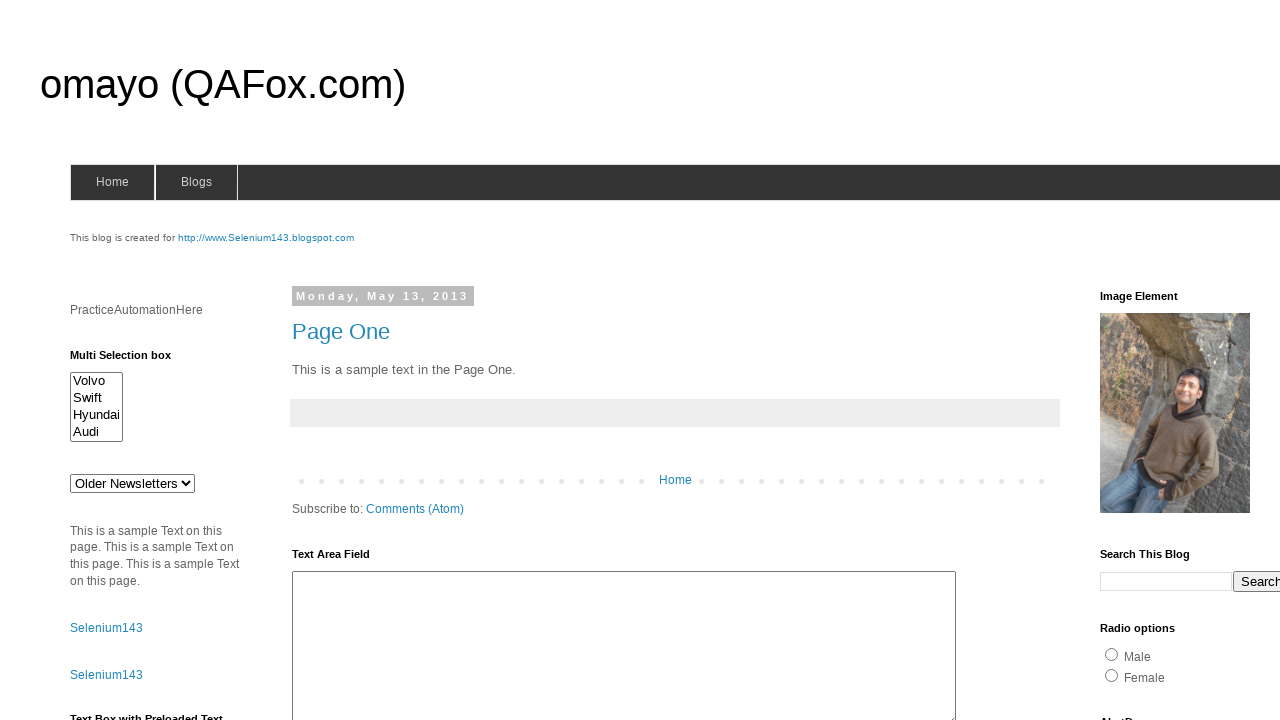

Clicked link to open popup window at (132, 360) on text=Open a popup window
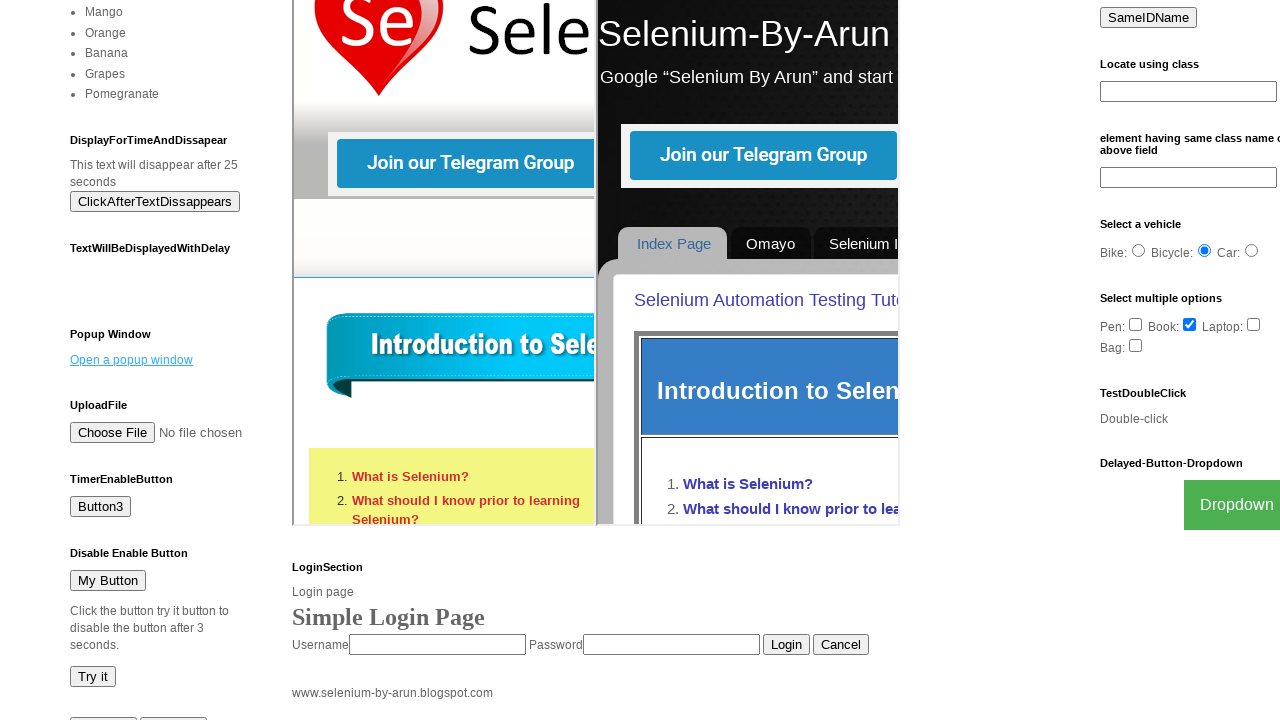

Waited for popup window to appear
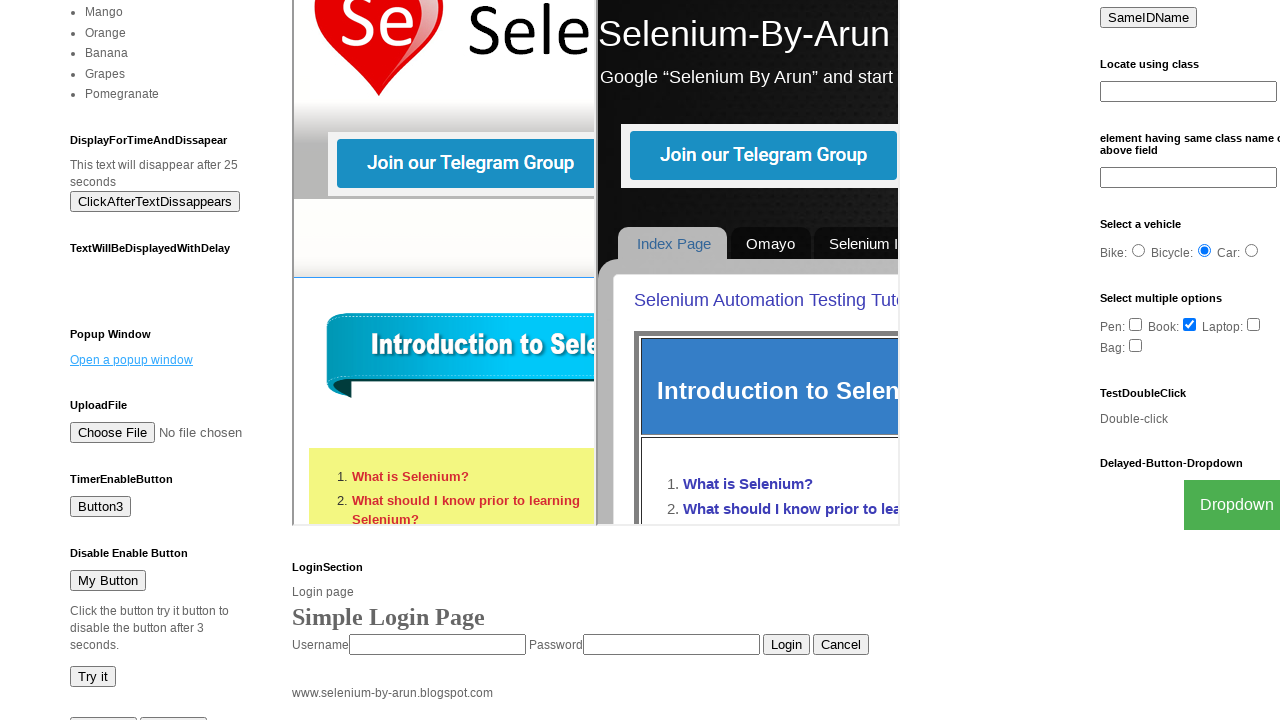

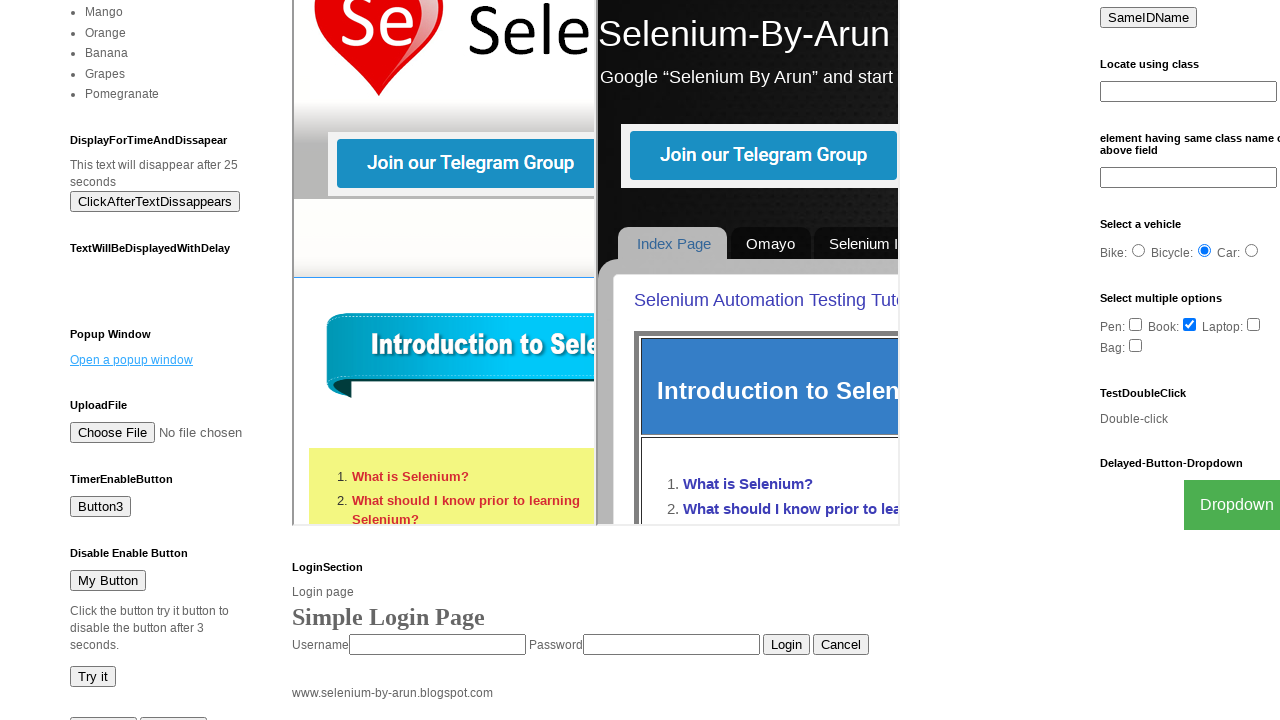